Tests dynamic properties on DemoQA by verifying a button starts disabled then becomes enabled after 5 seconds, a button changes color over time, and a hidden button becomes visible.

Starting URL: https://demoqa.com/dynamic-properties

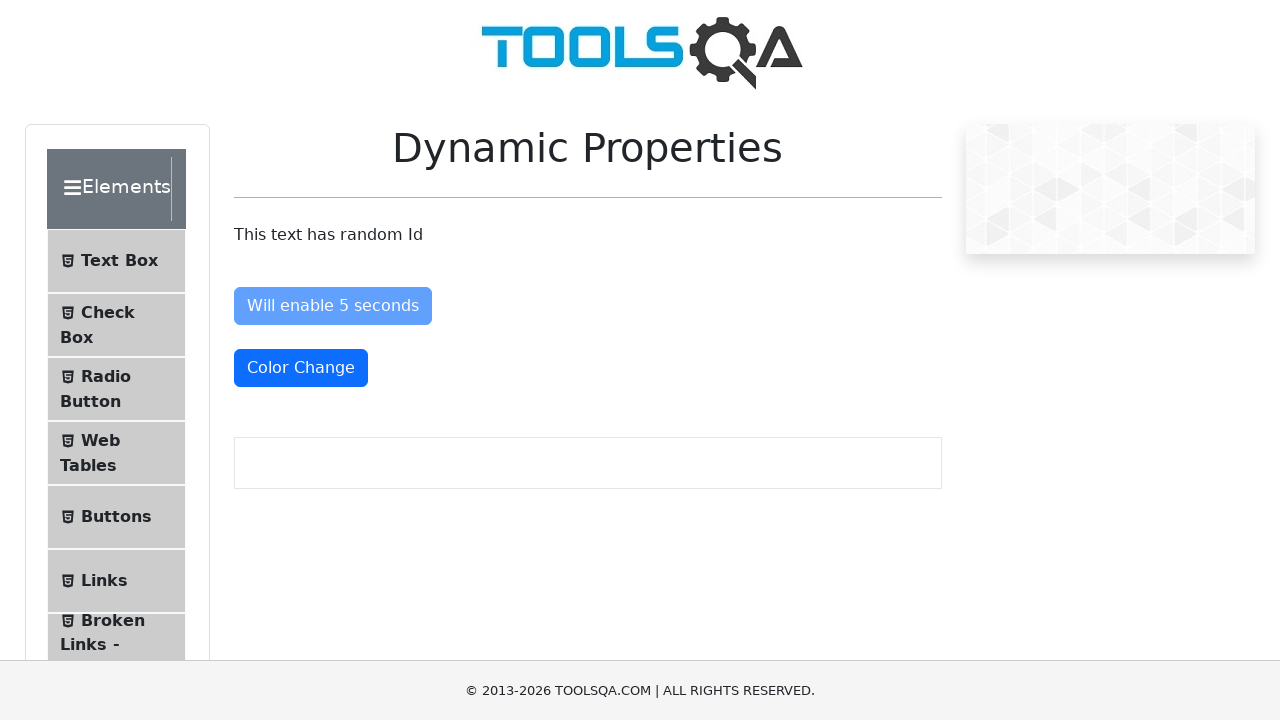

Page fully loaded
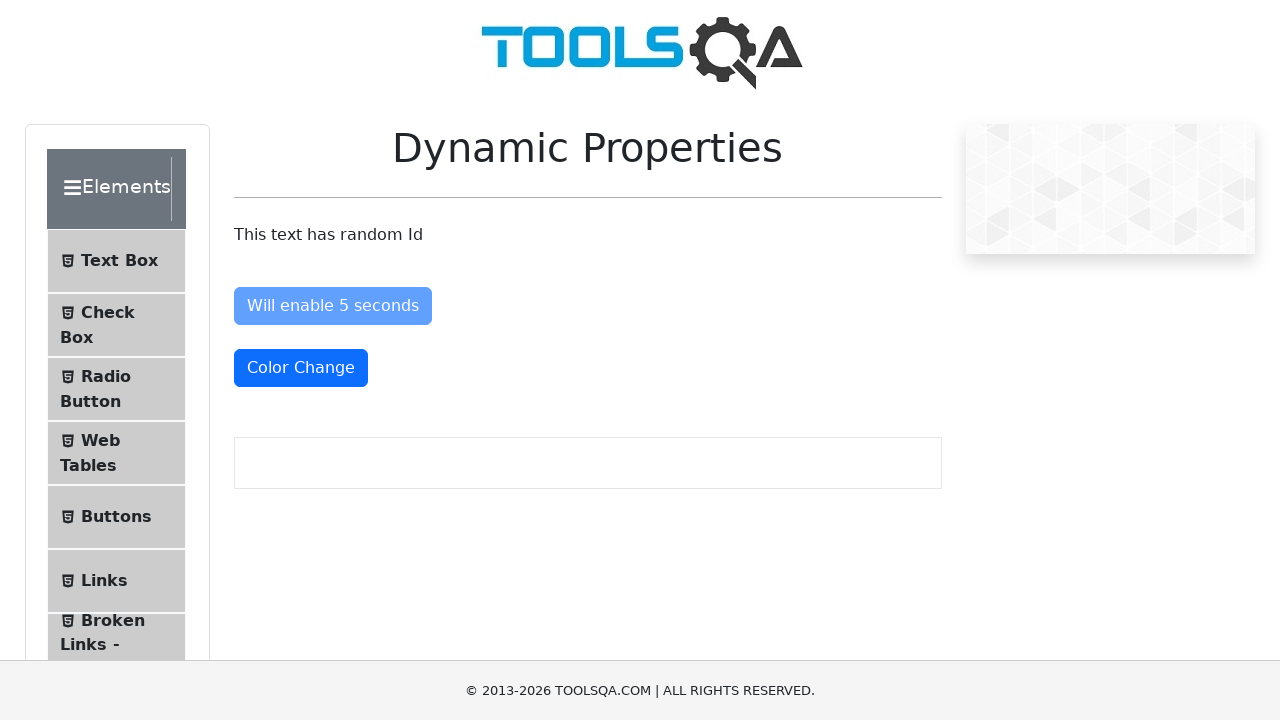

Located the button that should be initially disabled
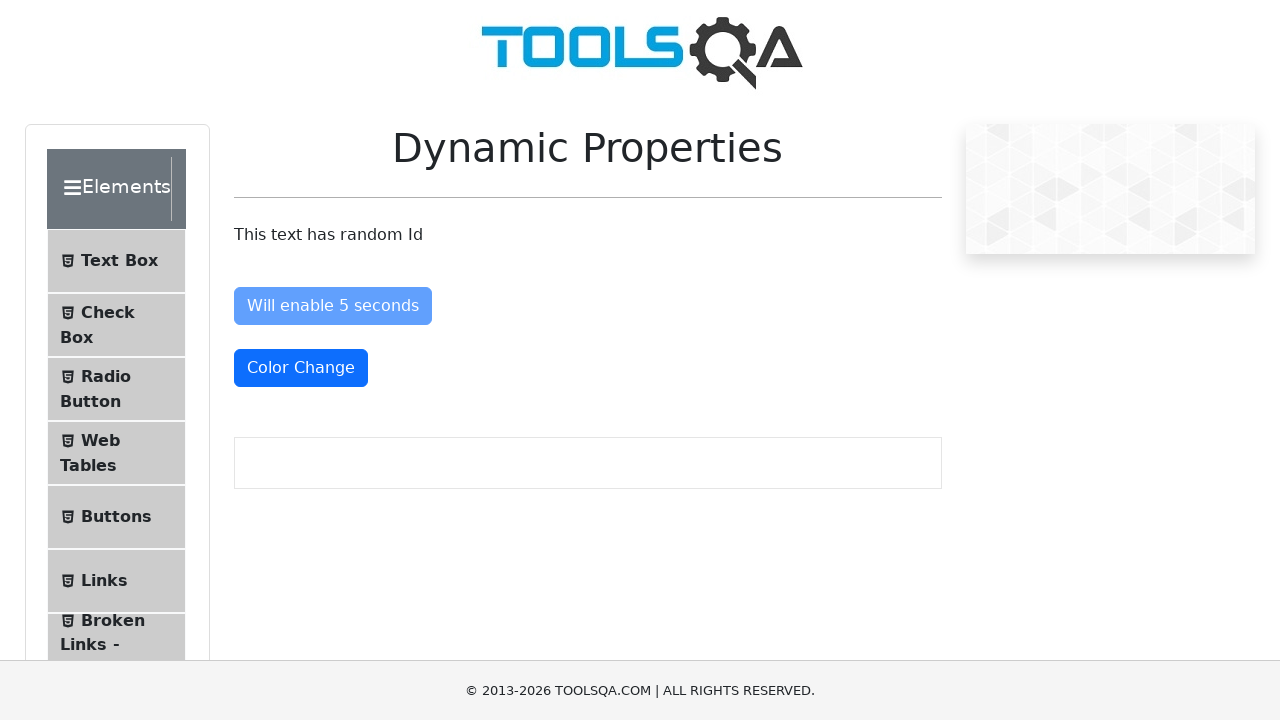

Verified first button is initially disabled
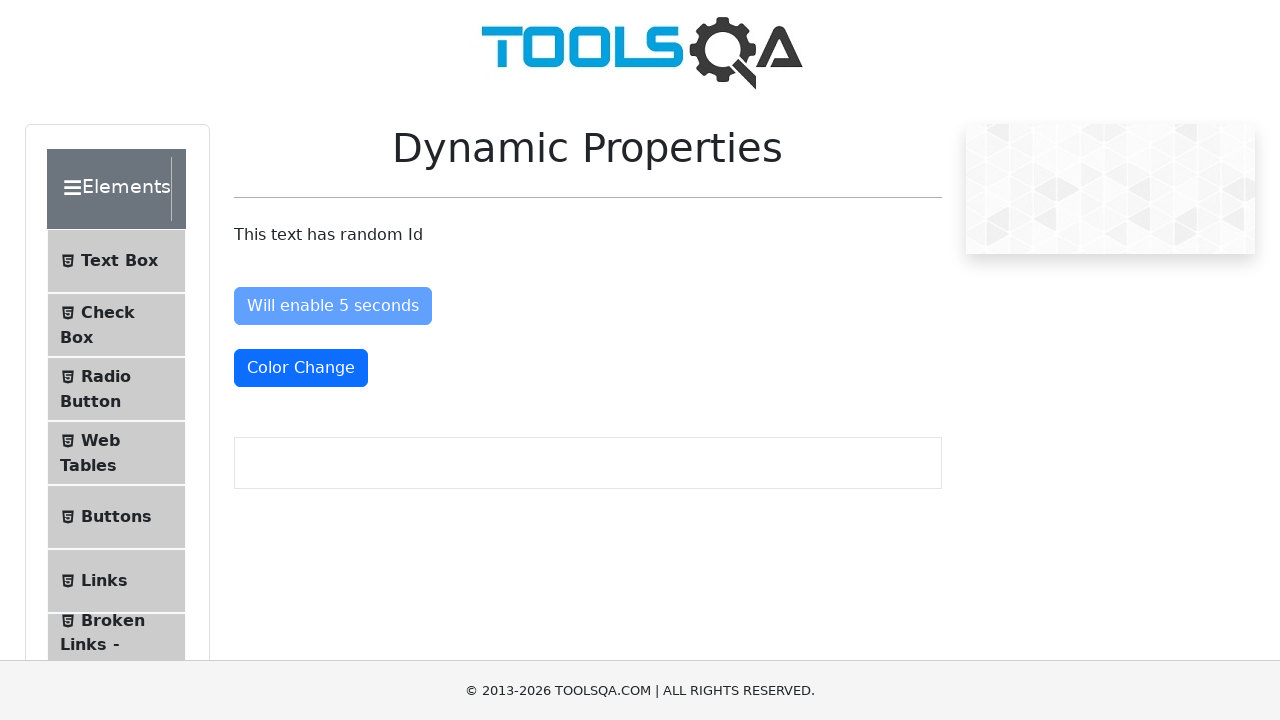

Located the color change button
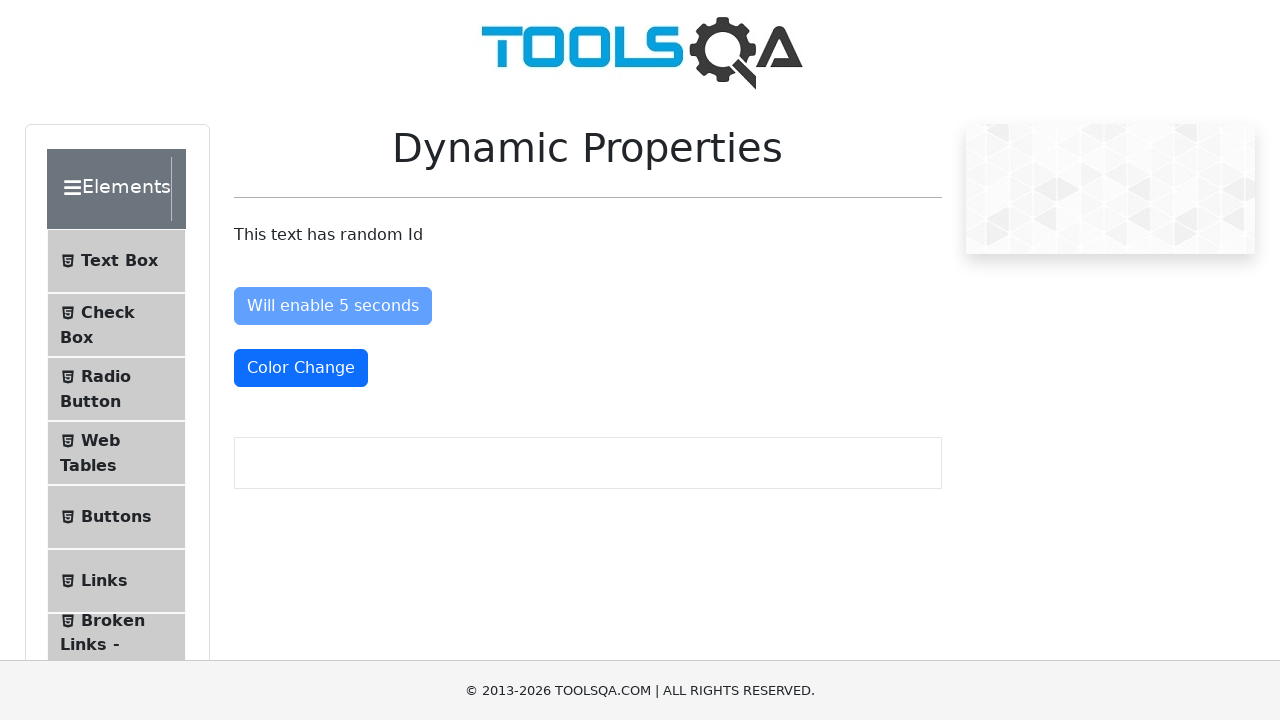

Captured initial button color: rgb(255, 255, 255)
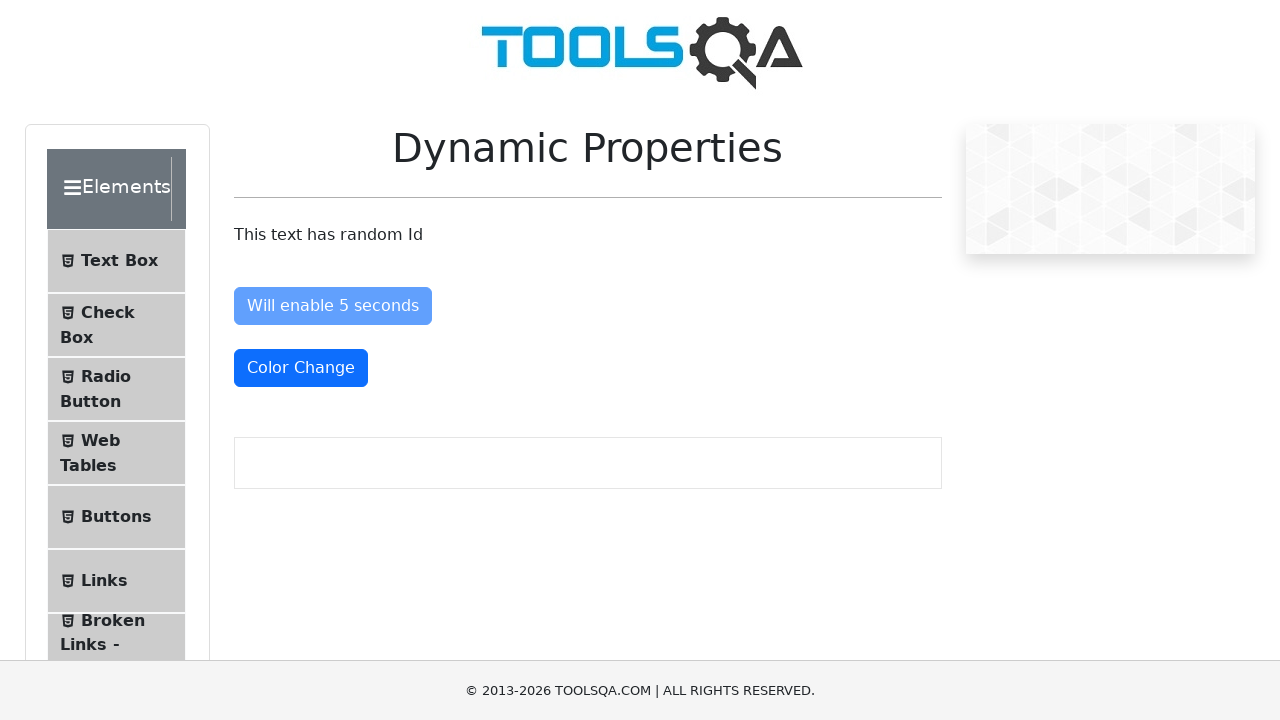

Located the button that should be initially hidden
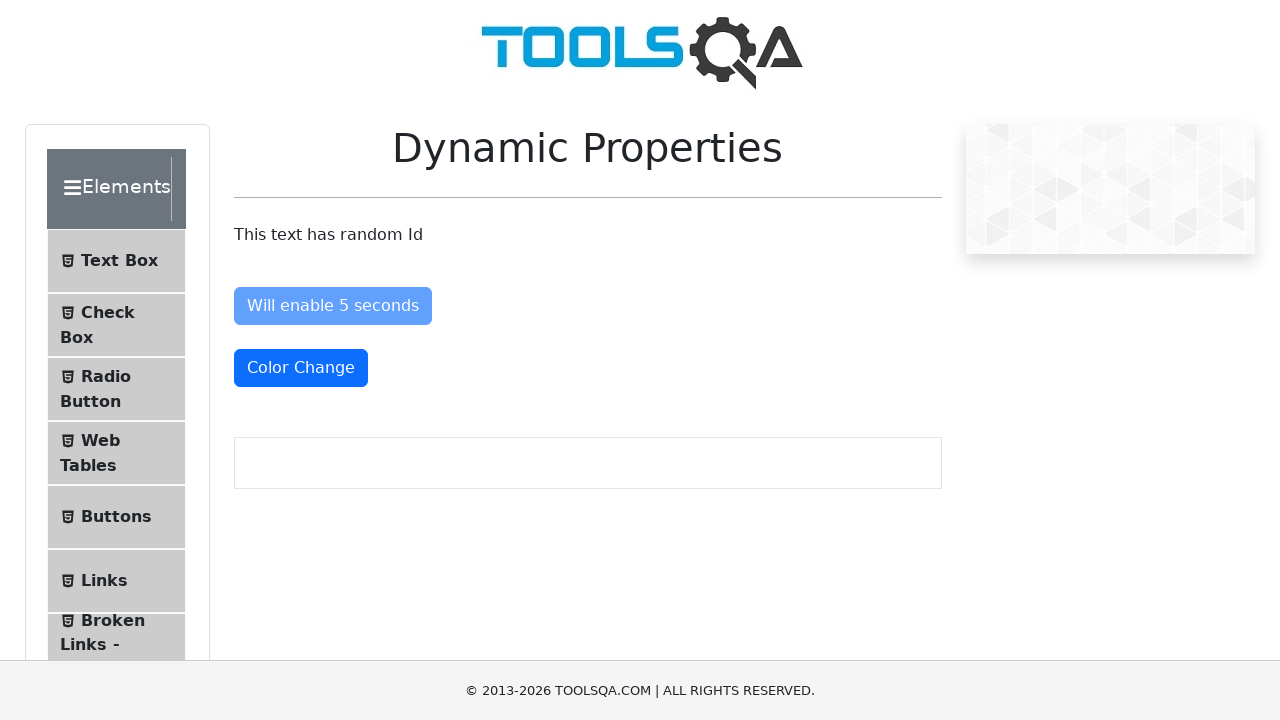

Verified third button is initially hidden
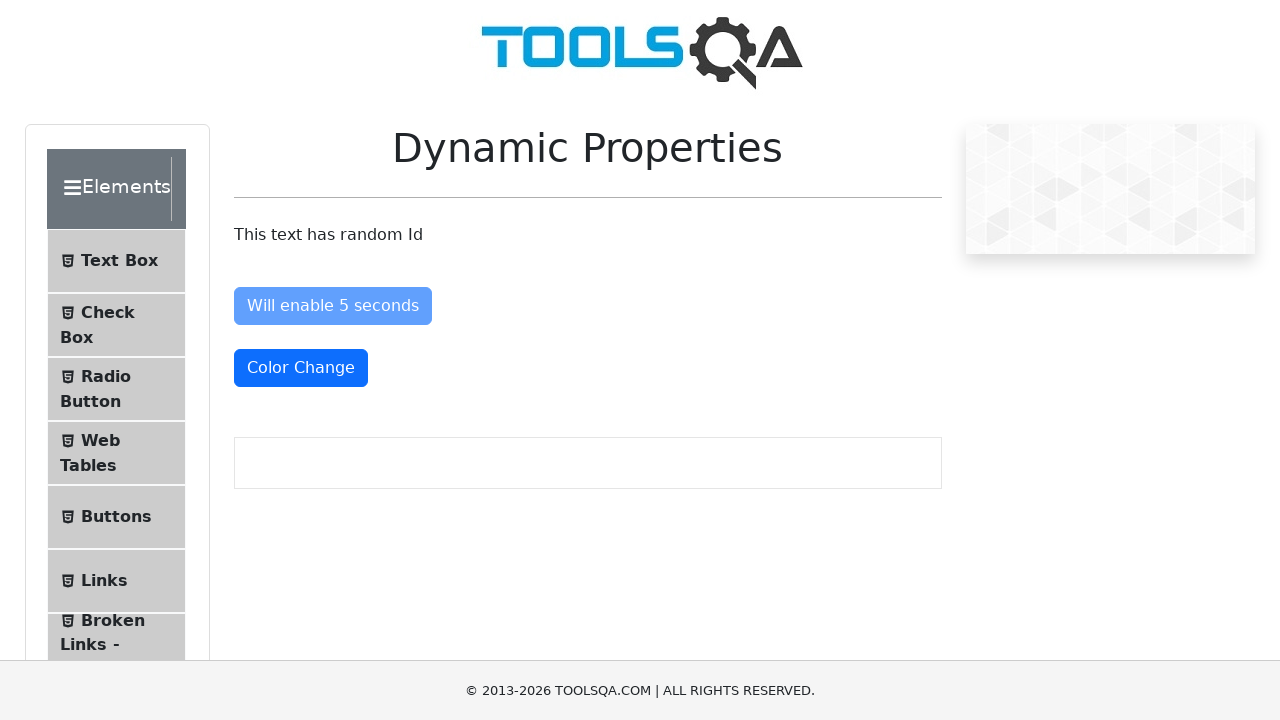

Waited 5 seconds for dynamic changes to occur
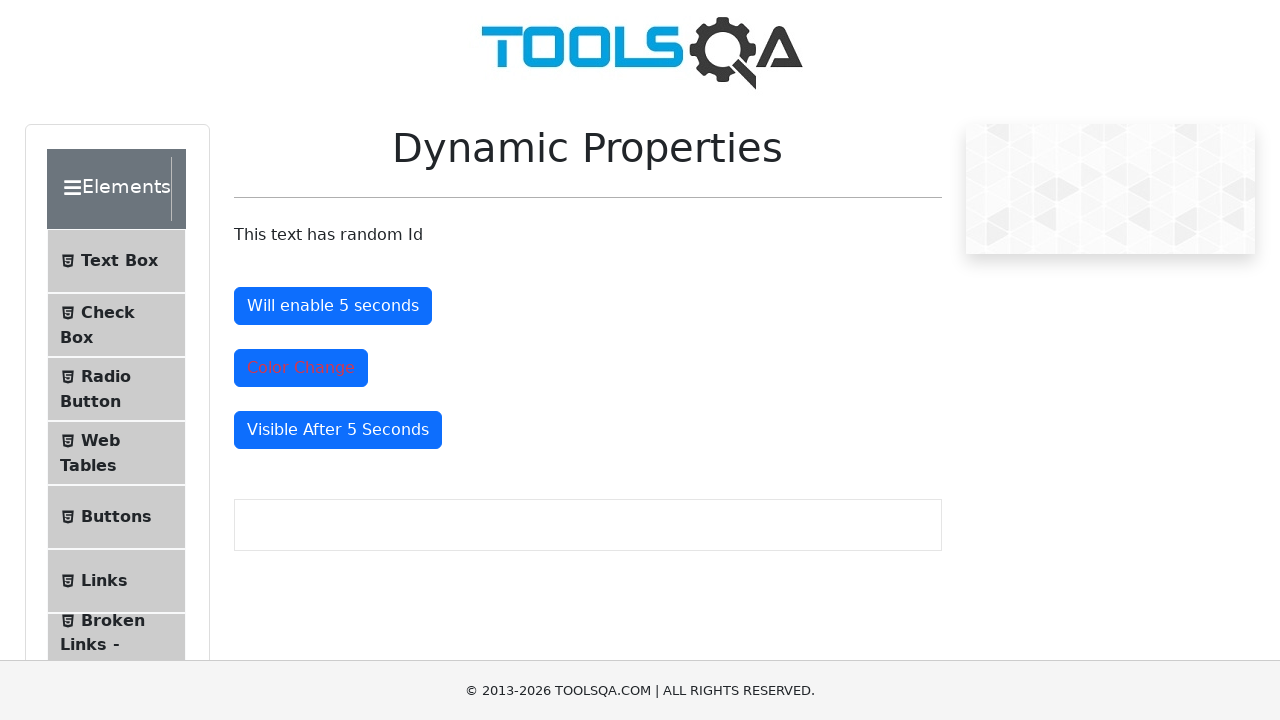

Verified first button is now enabled after 5 seconds
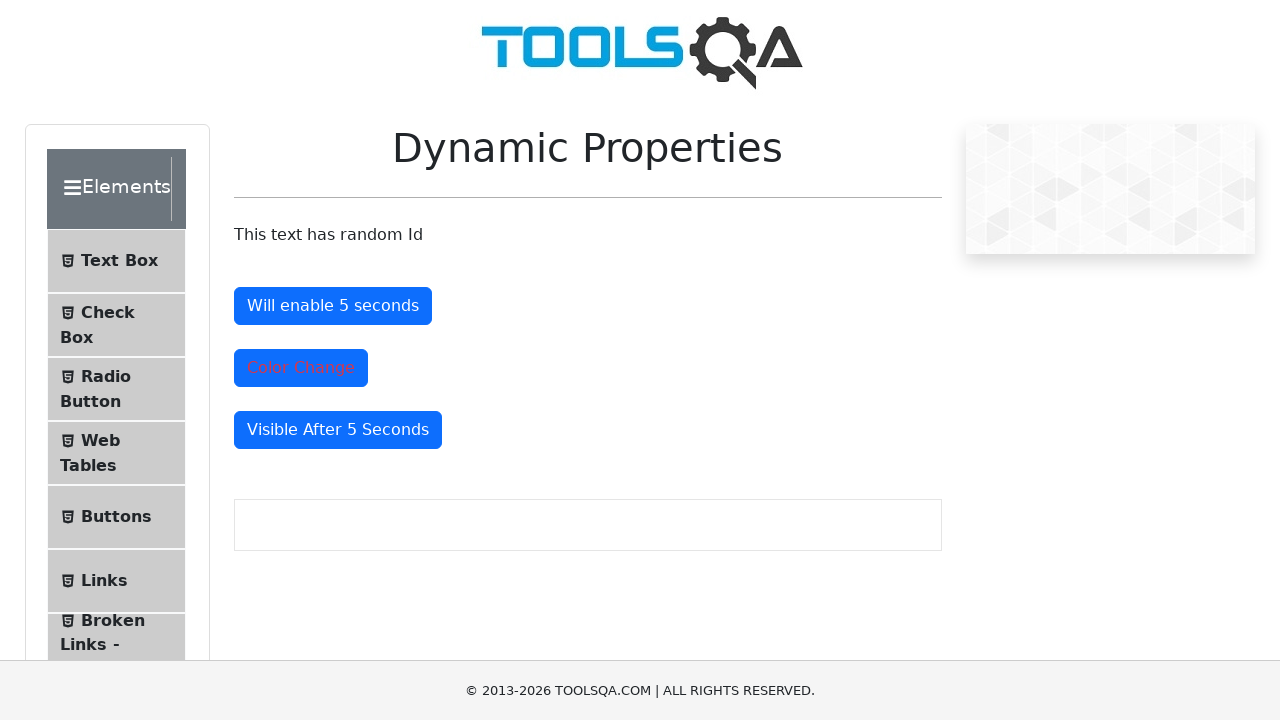

Captured updated button color: rgb(220, 53, 69)
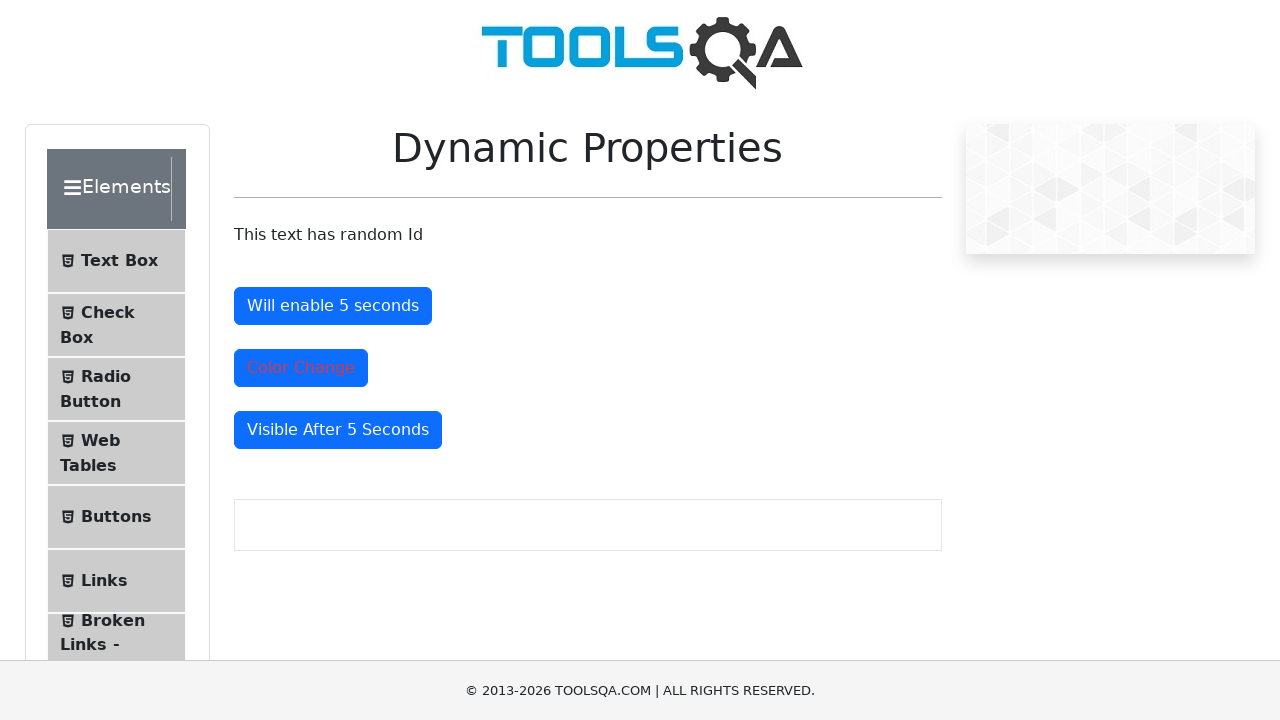

Verified button color has changed
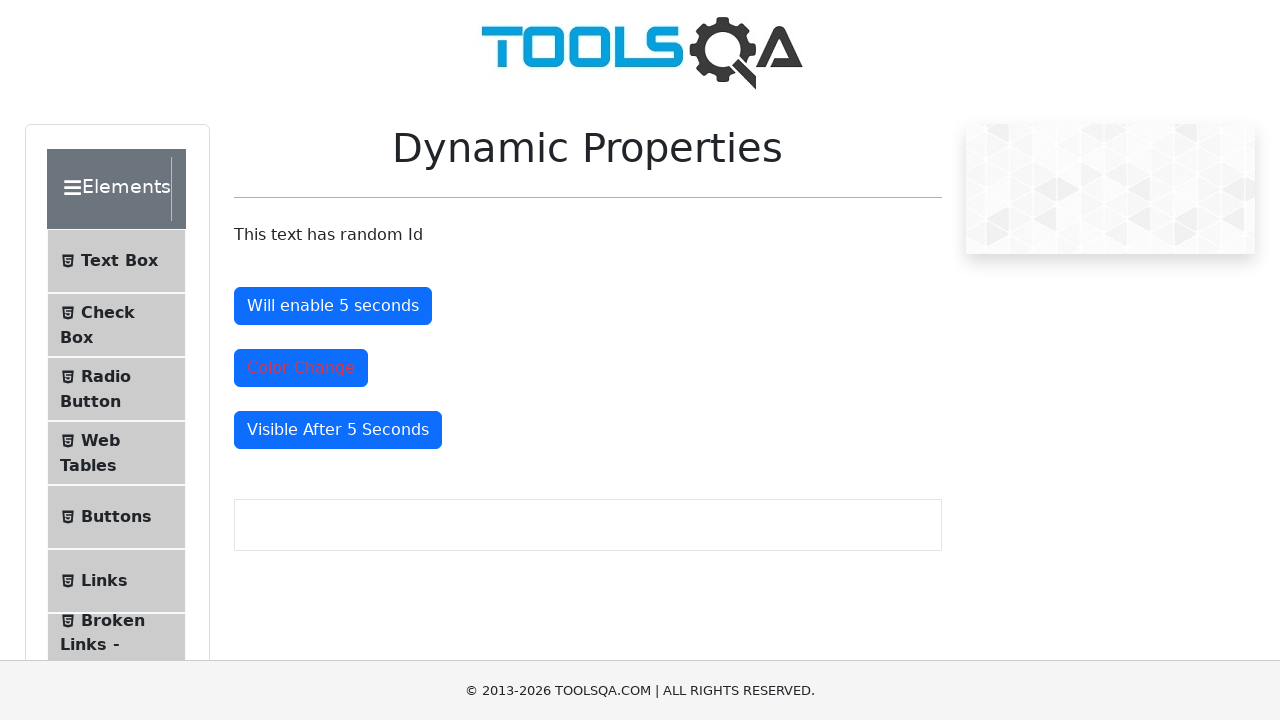

Verified third button is now visible after 5 seconds
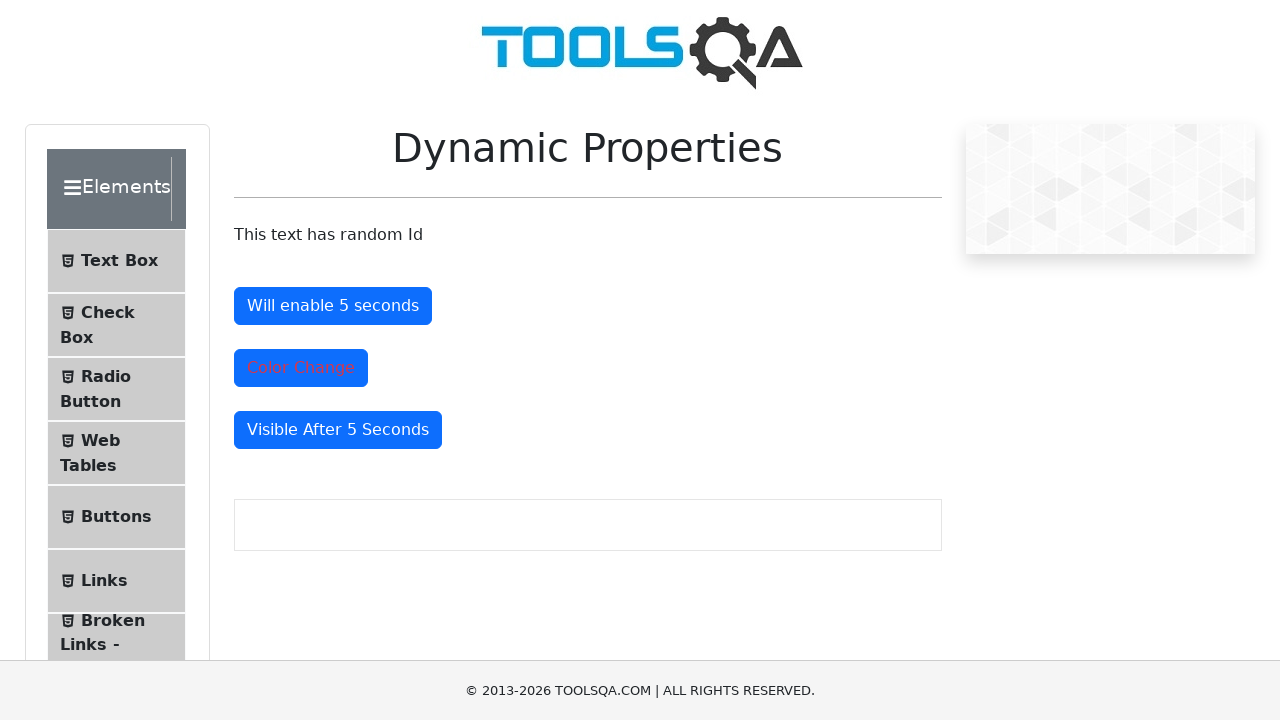

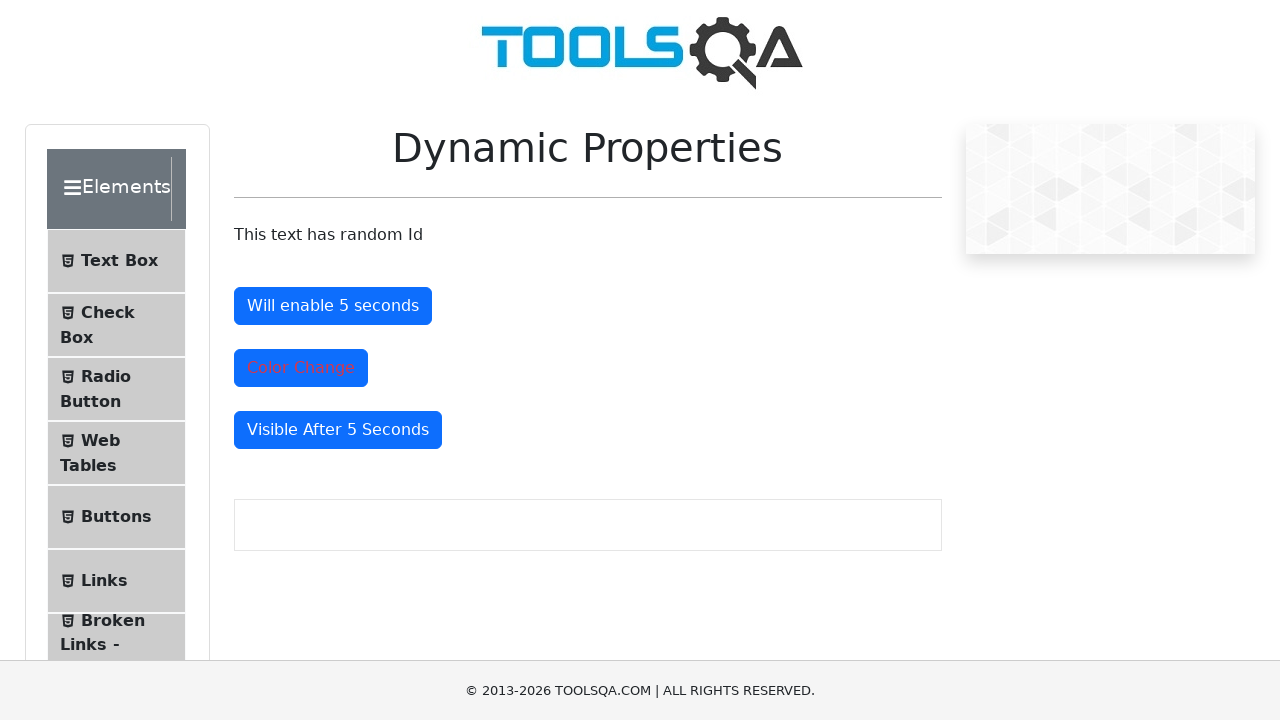